Opens ynet.co.il news website, retrieves page title and URL information, then refreshes the page

Starting URL: https://www.ynet.co.il

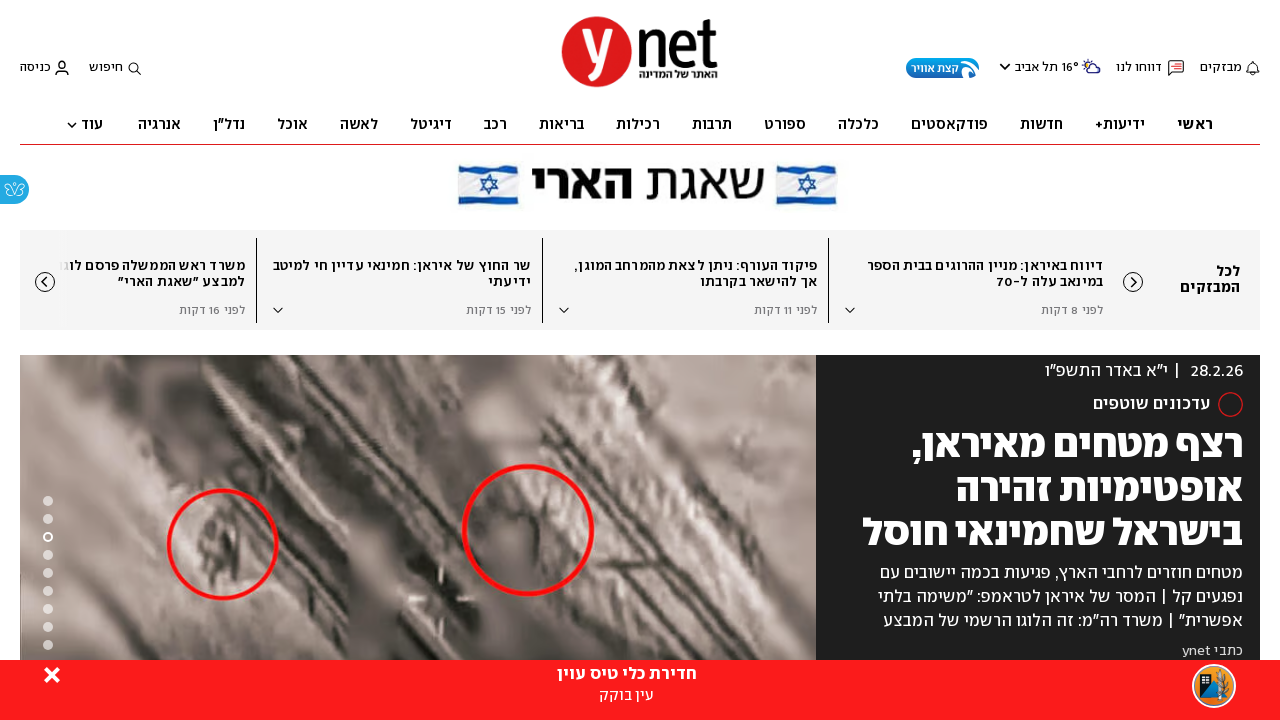

Waited for page to load (domcontentloaded state)
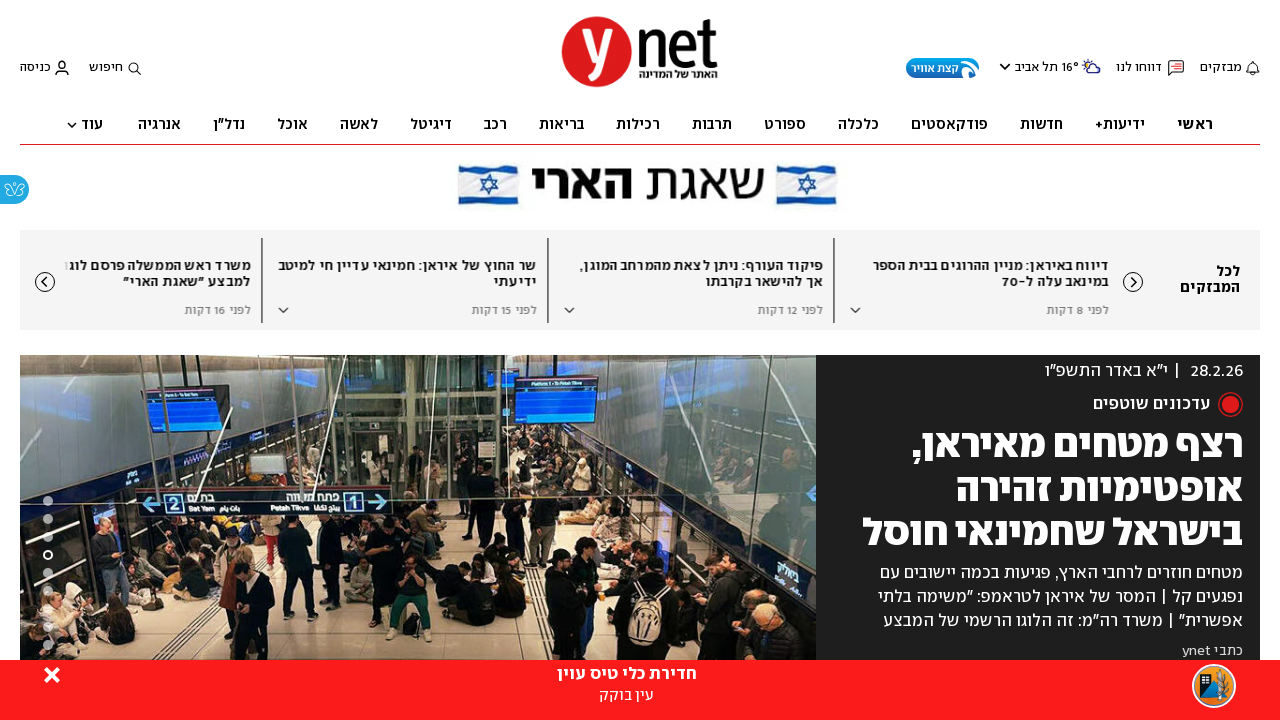

Retrieved page title: ynet - חדשות, כלכלה, ספורט ובריאות - דיווחים שוטפים מהארץ ומהעולם
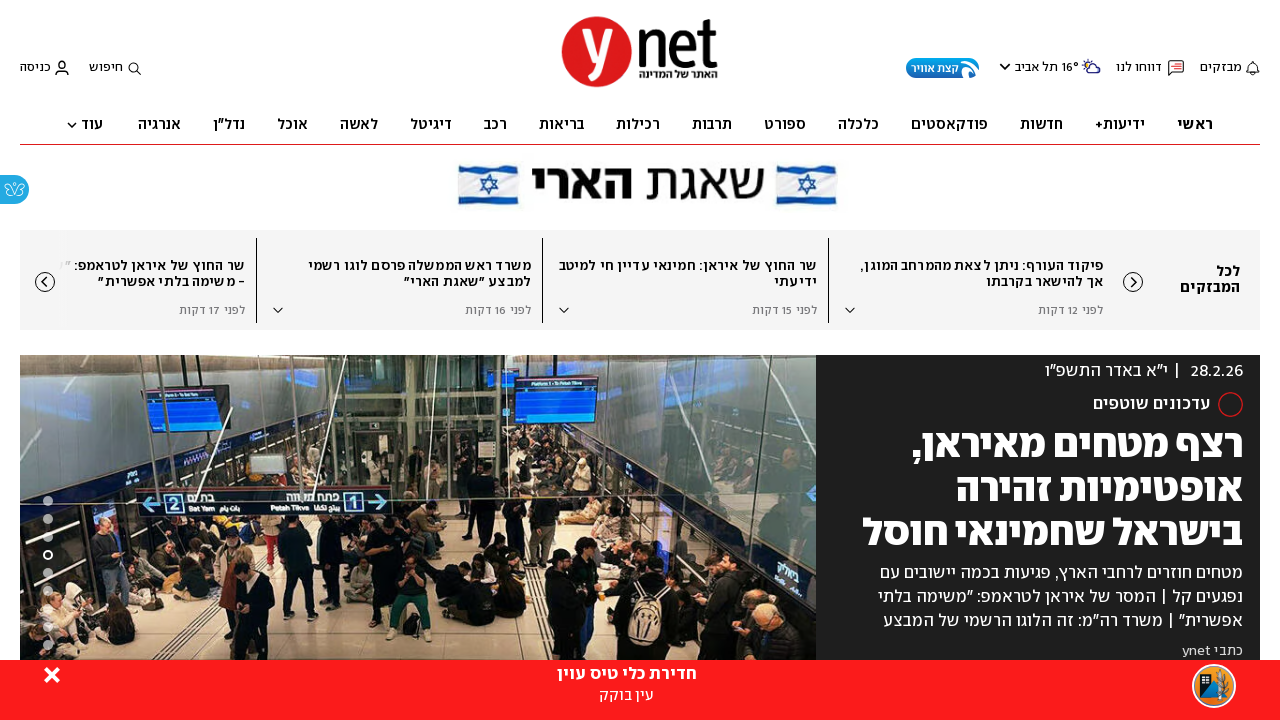

Retrieved page URL: https://www.ynet.co.il/home/0,7340,L-8,00.html
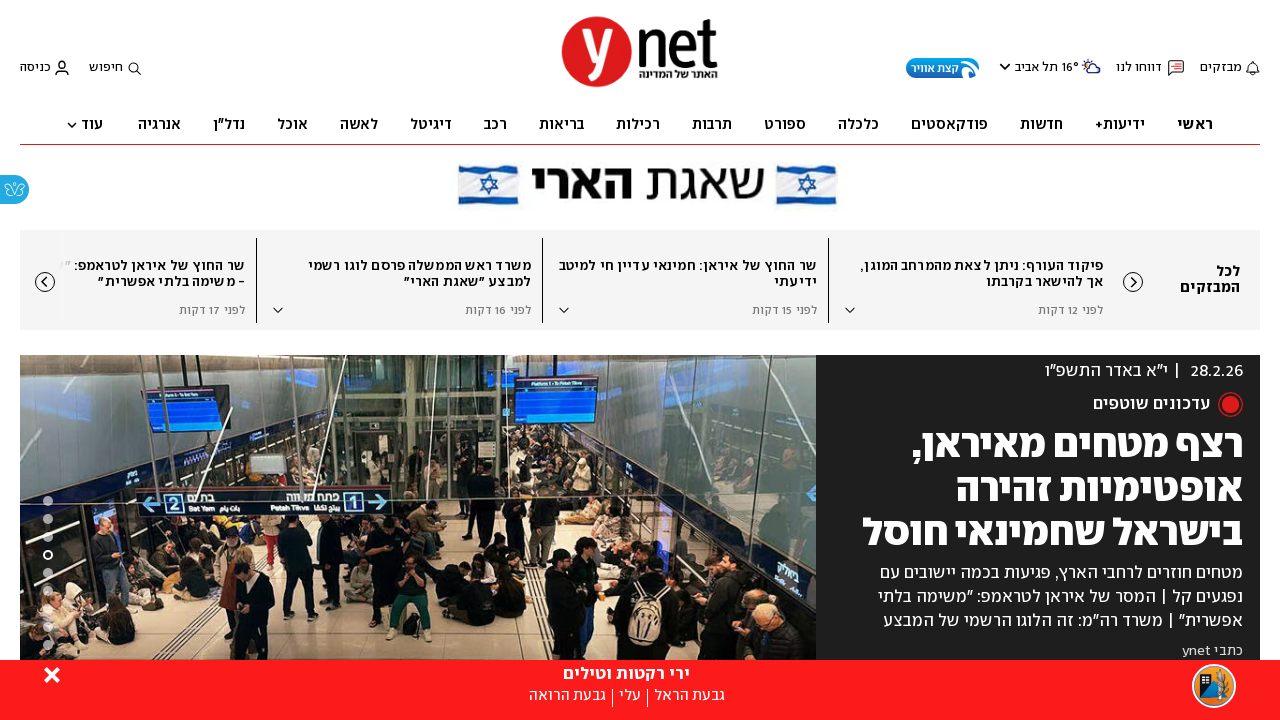

Waited for 3 seconds
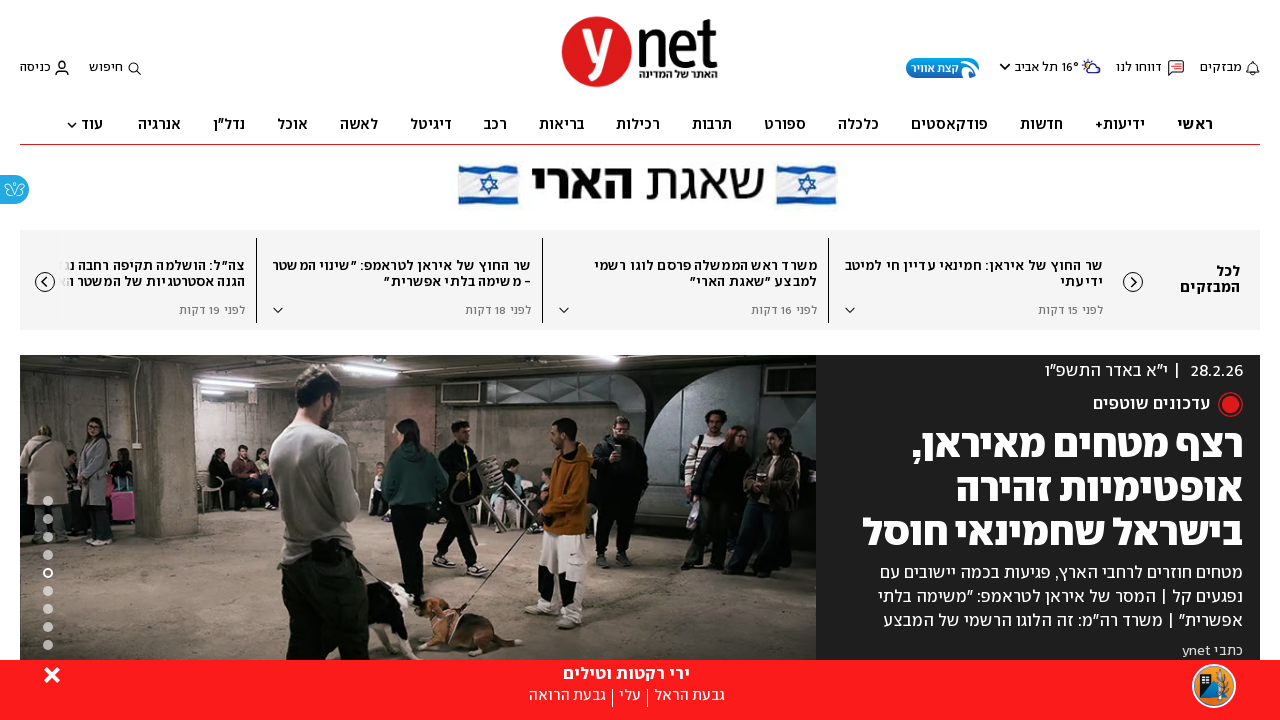

Refreshed the page
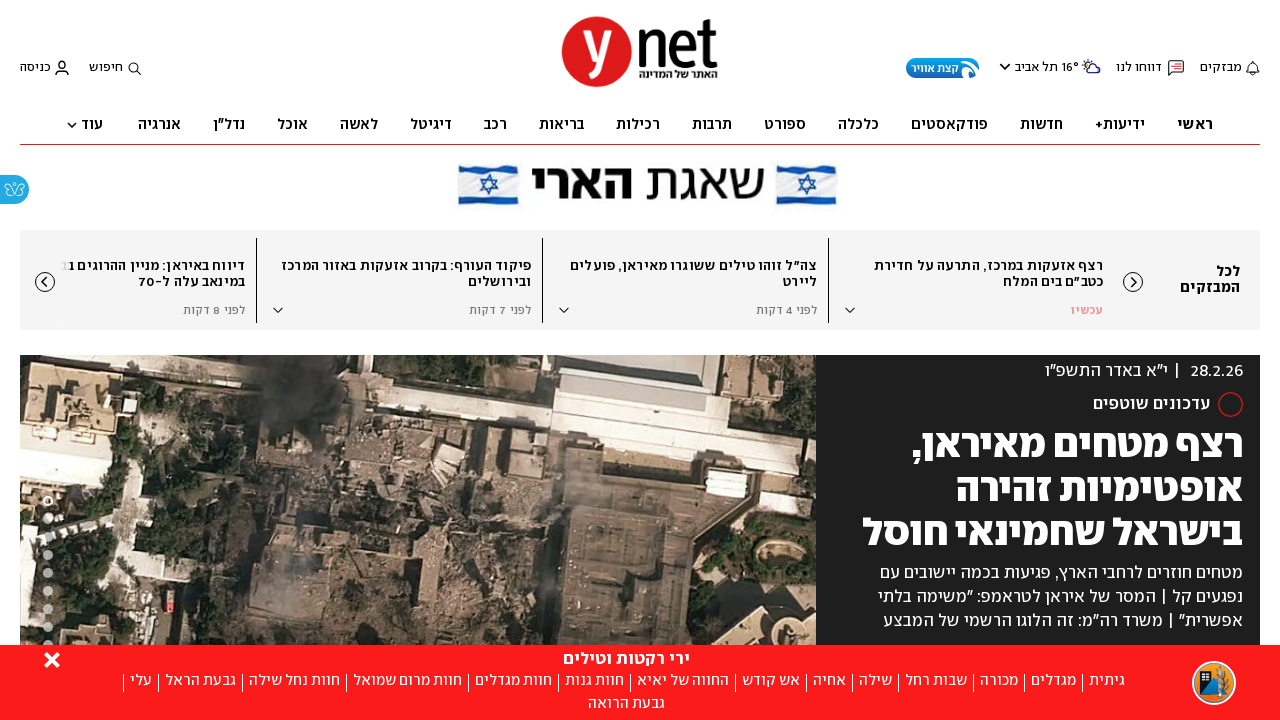

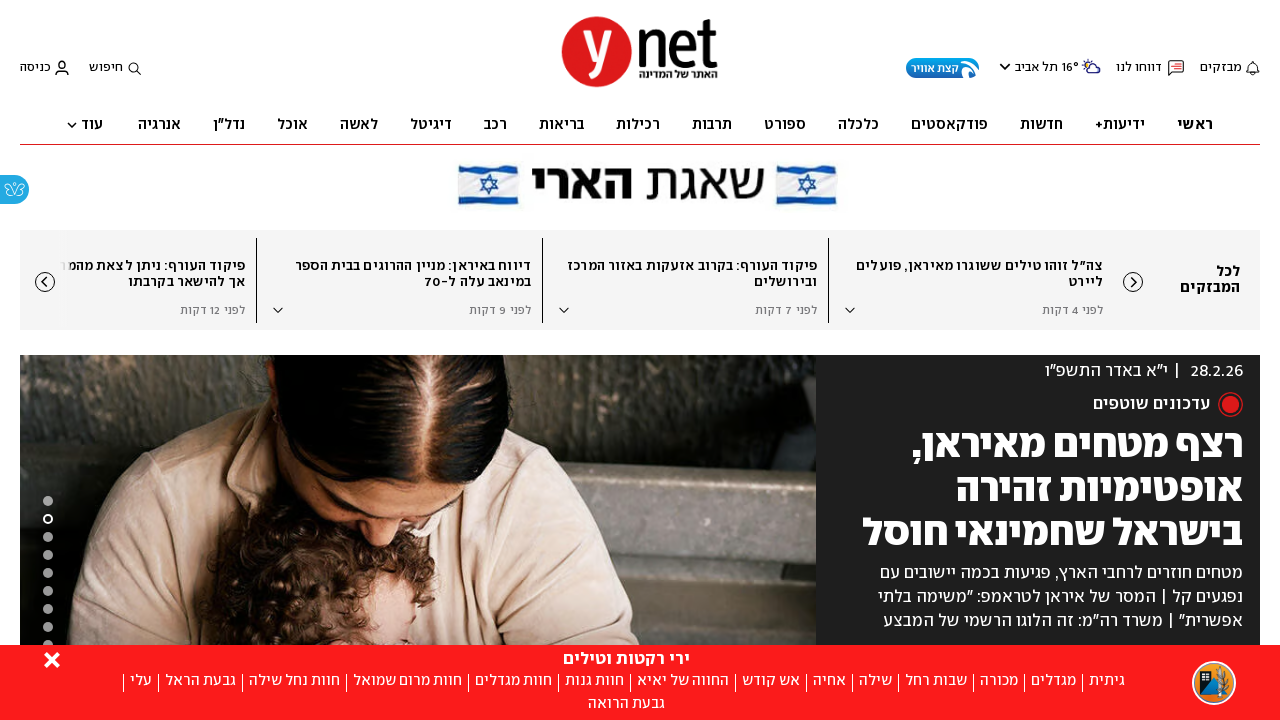